Tests Angular Material checkboxes by checking and unchecking the Checked and Indeterminate checkboxes

Starting URL: https://material.angular.io/components/checkbox/examples

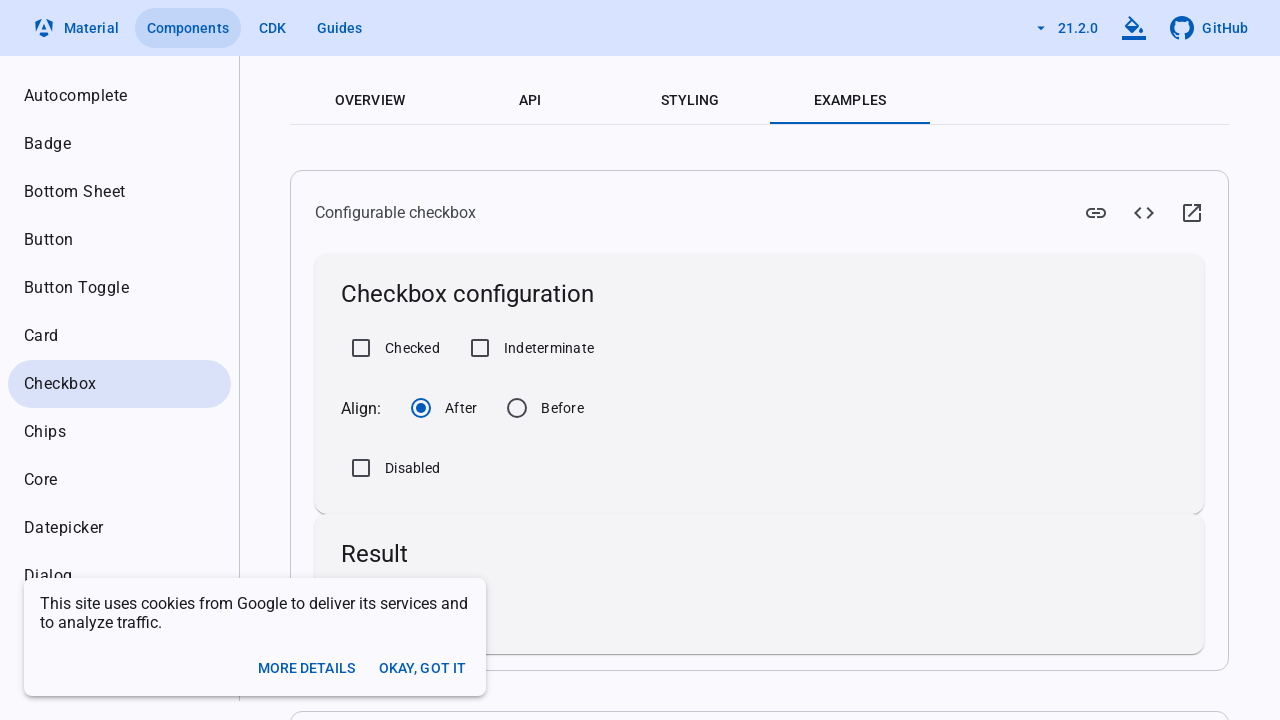

Waited for Checked checkbox to load
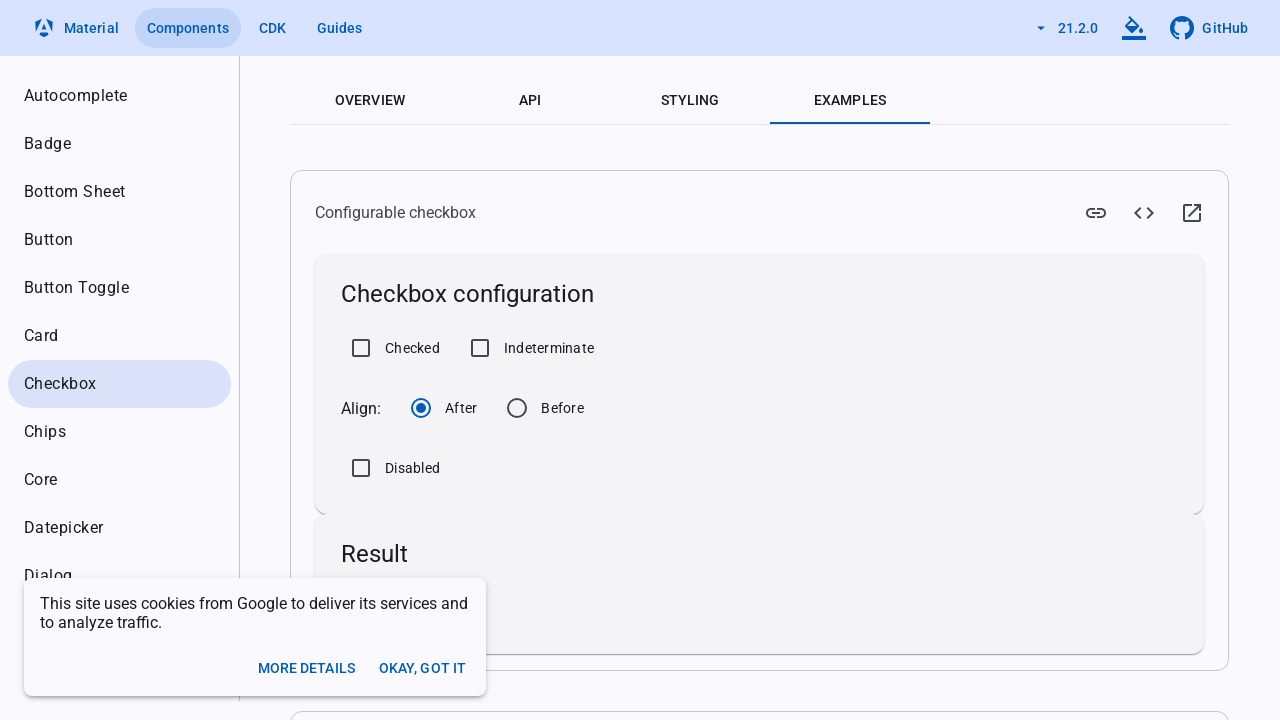

Located Checked checkbox element
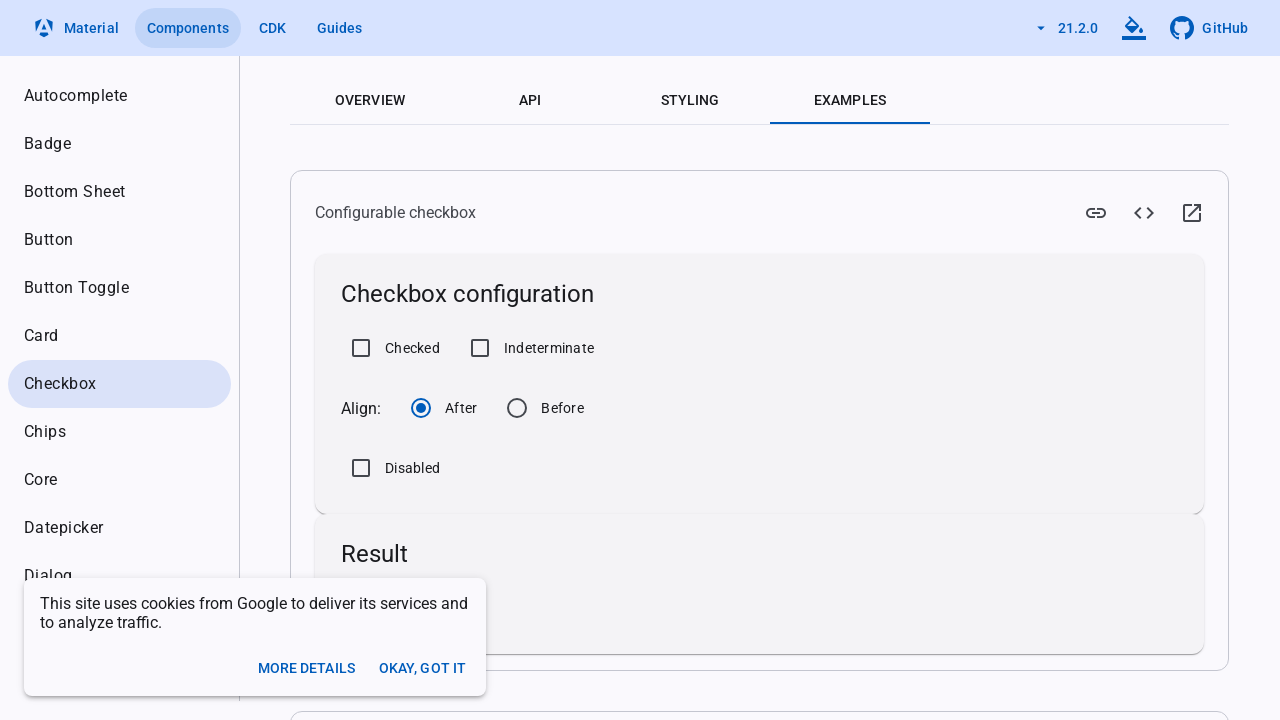

Located Indeterminate checkbox element
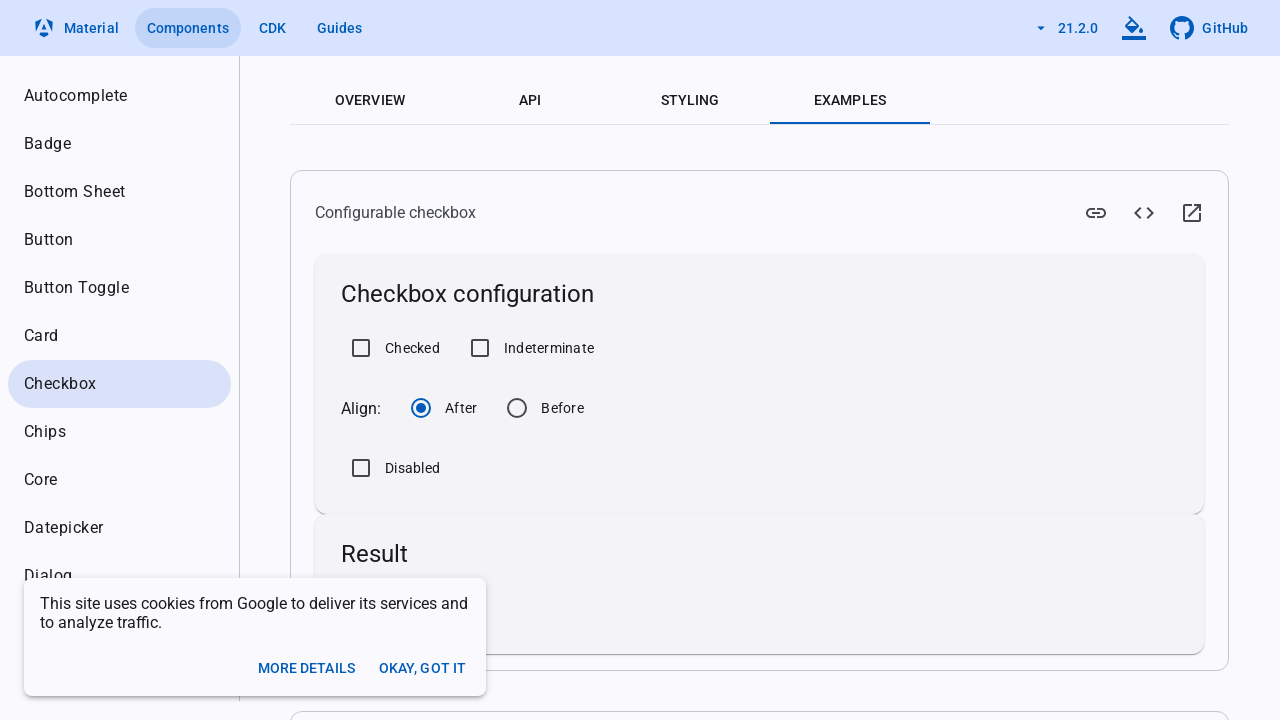

Clicked Checked checkbox to check it at (361, 348) on xpath=//label[text()='Checked']/preceding-sibling::div//input
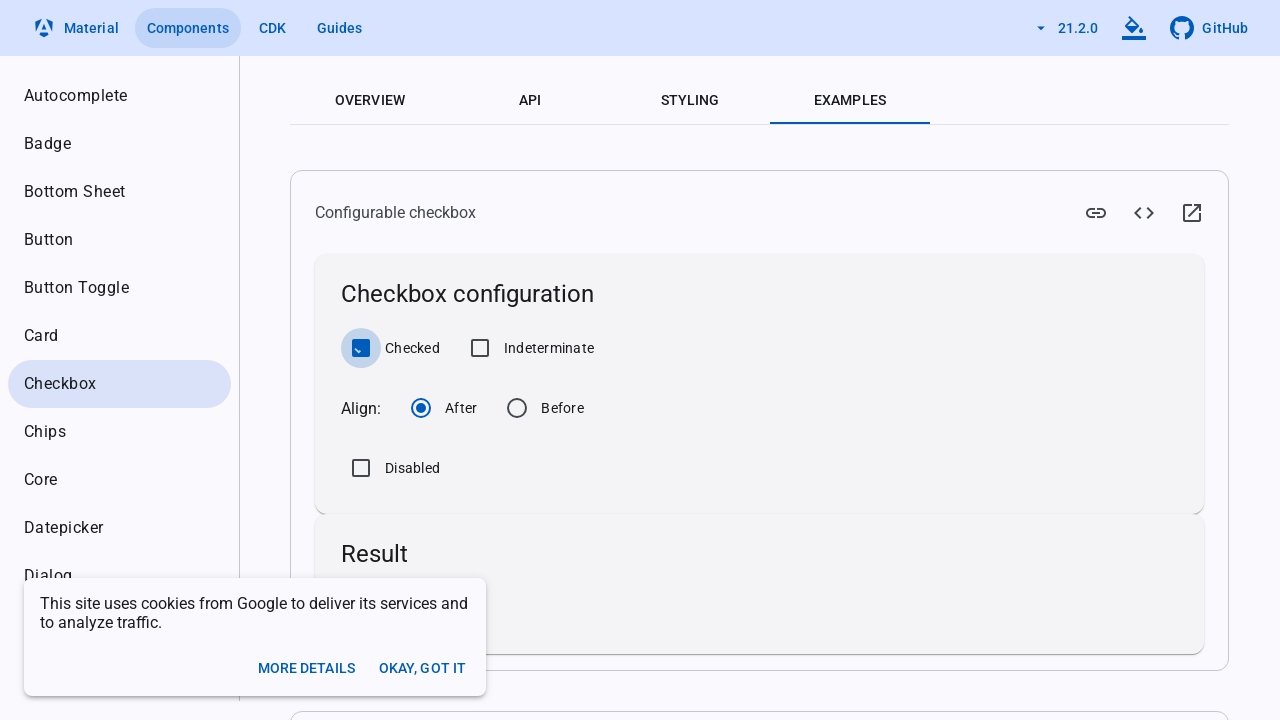

Waited 2 seconds for Checked checkbox action to complete
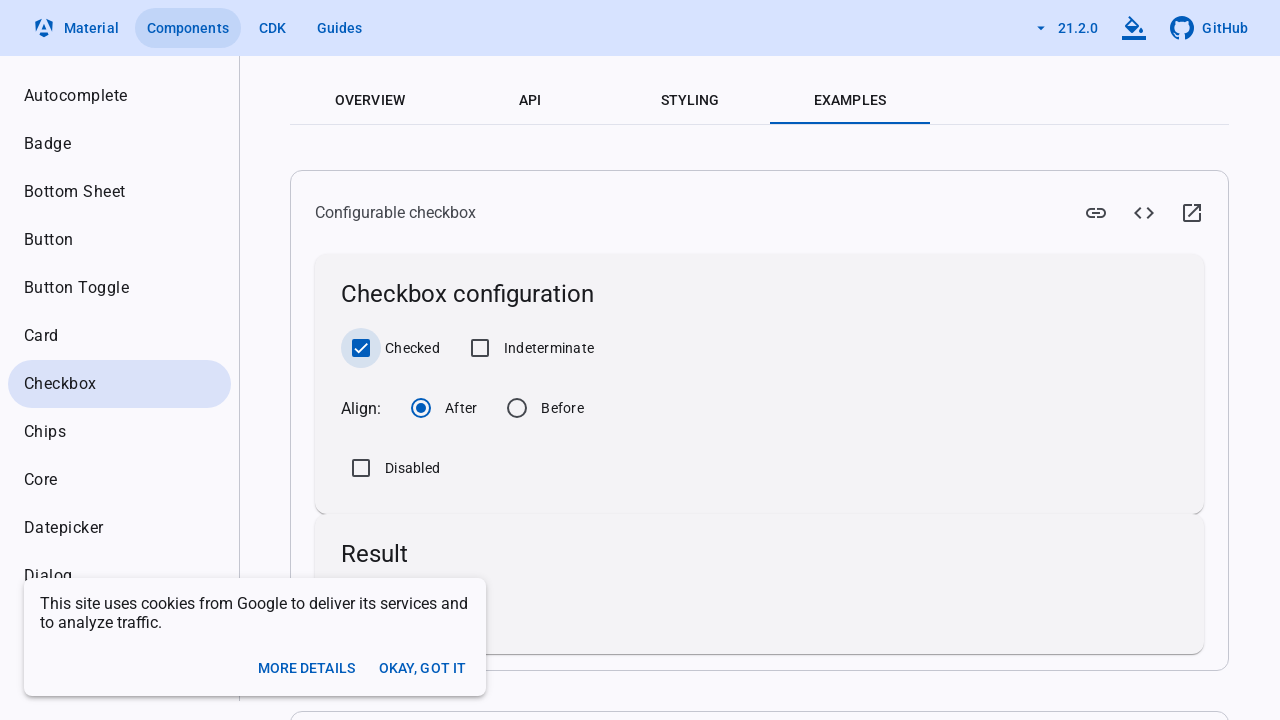

Clicked Indeterminate checkbox to check it at (480, 348) on xpath=//label[text()='Indeterminate']/preceding-sibling::div//input
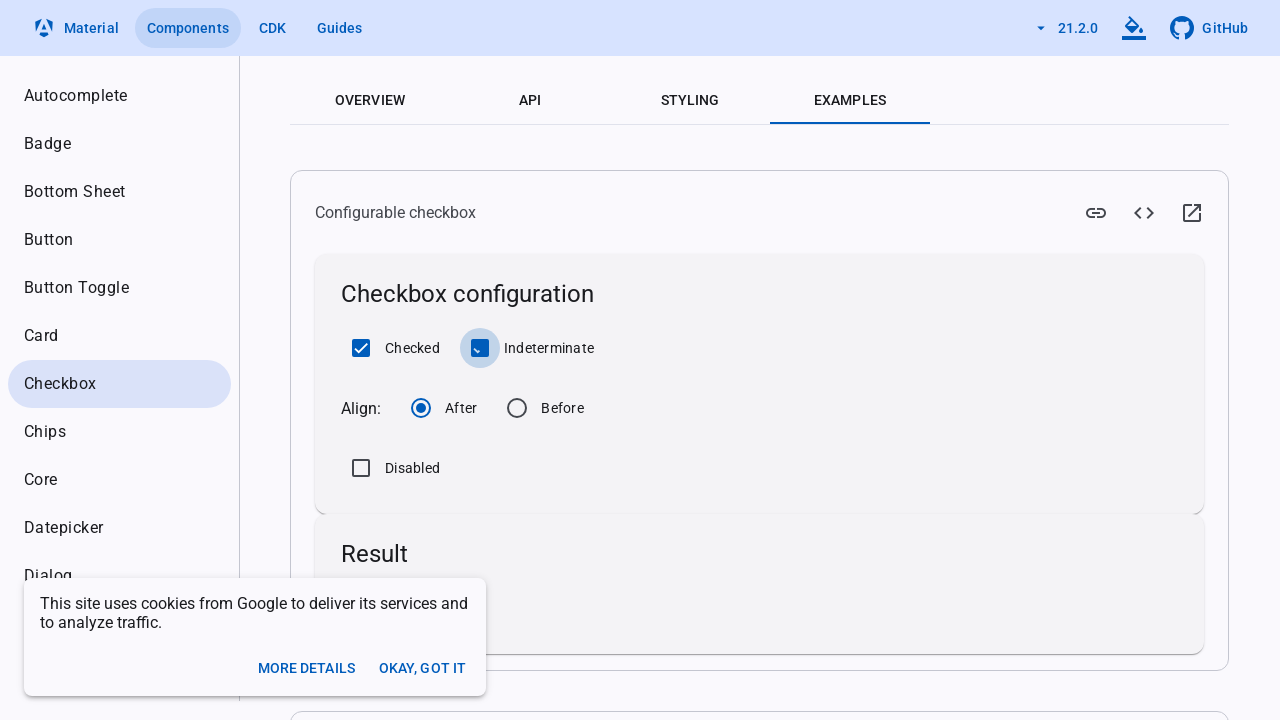

Waited 2 seconds for Indeterminate checkbox action to complete
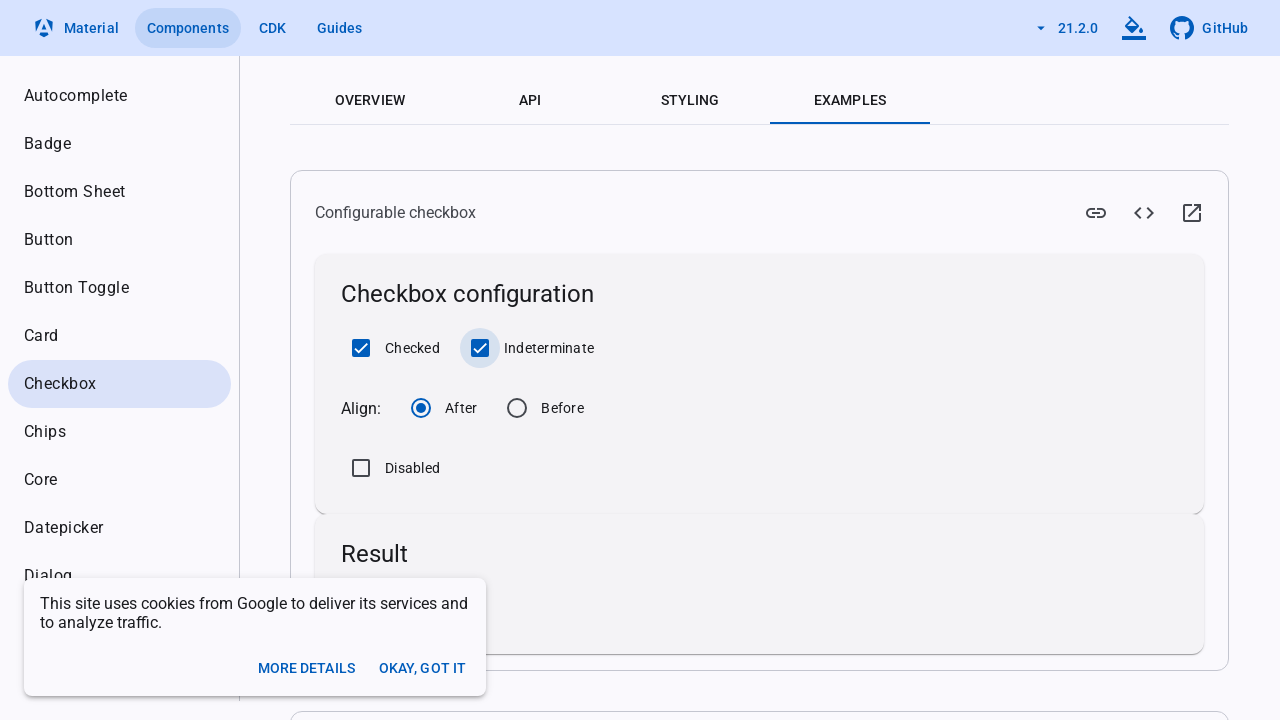

Verified Checked checkbox is checked
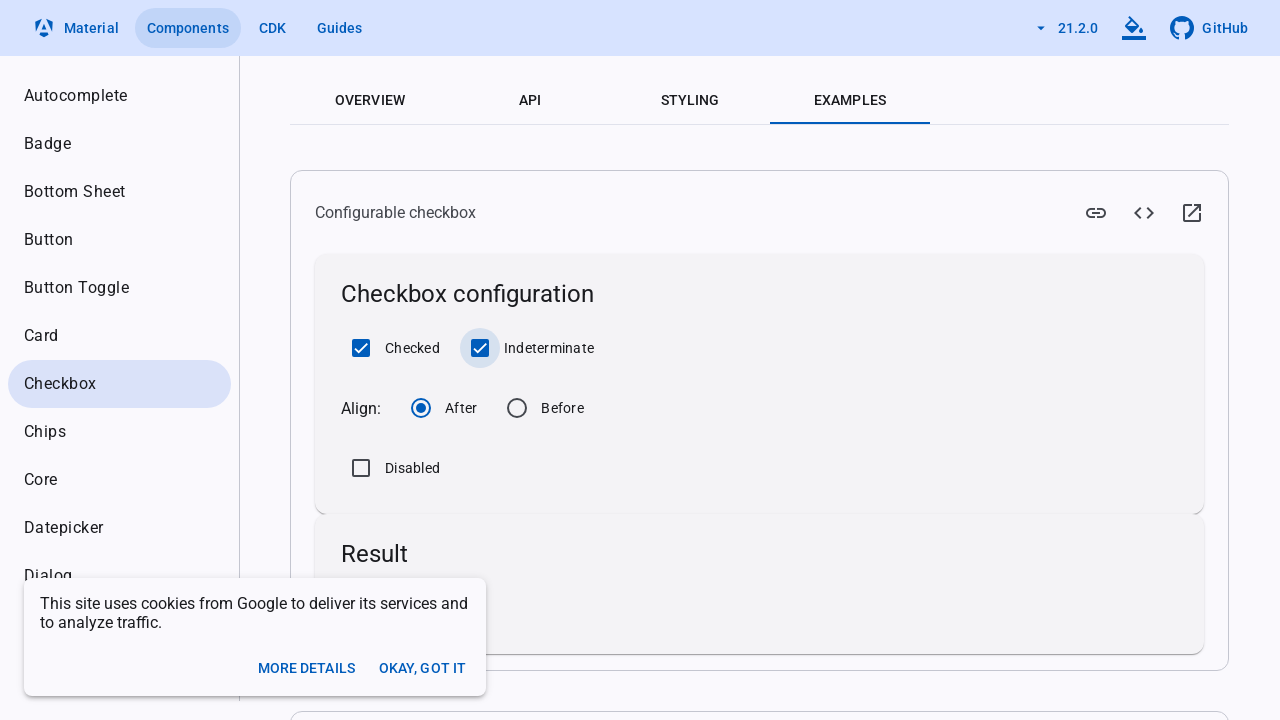

Verified Indeterminate checkbox is checked
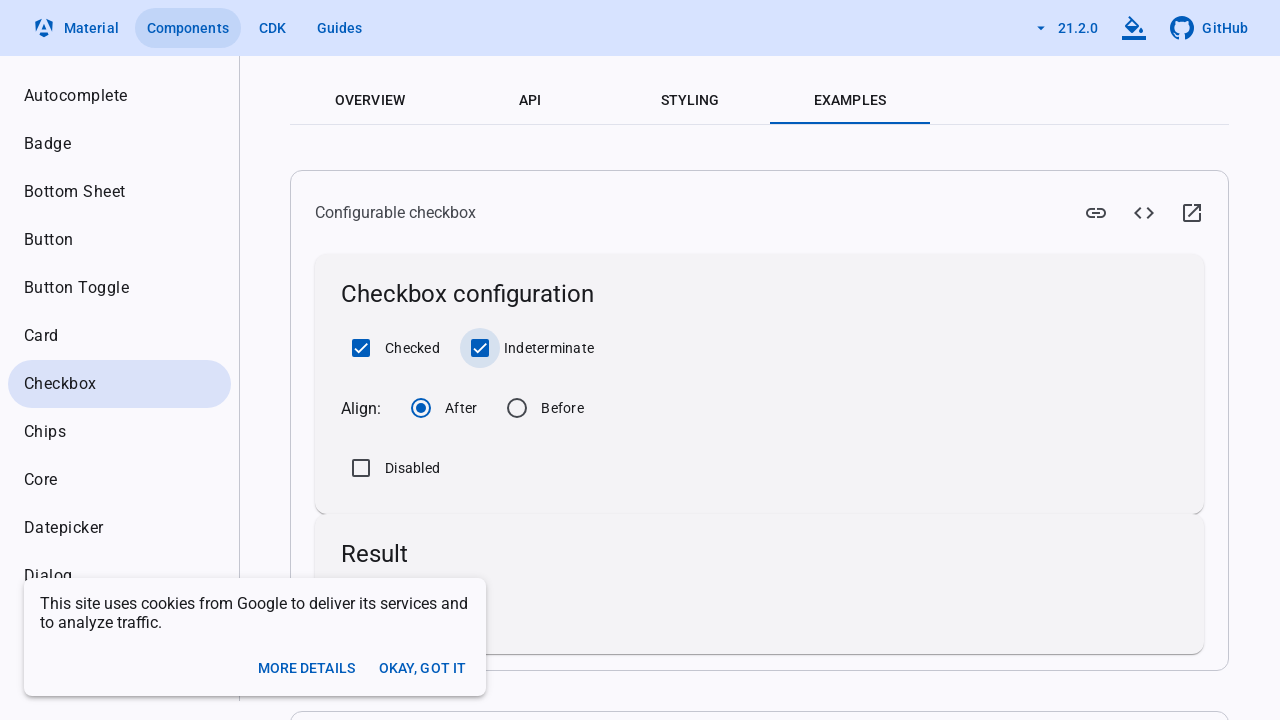

Clicked Checked checkbox to uncheck it at (361, 348) on xpath=//label[text()='Checked']/preceding-sibling::div//input
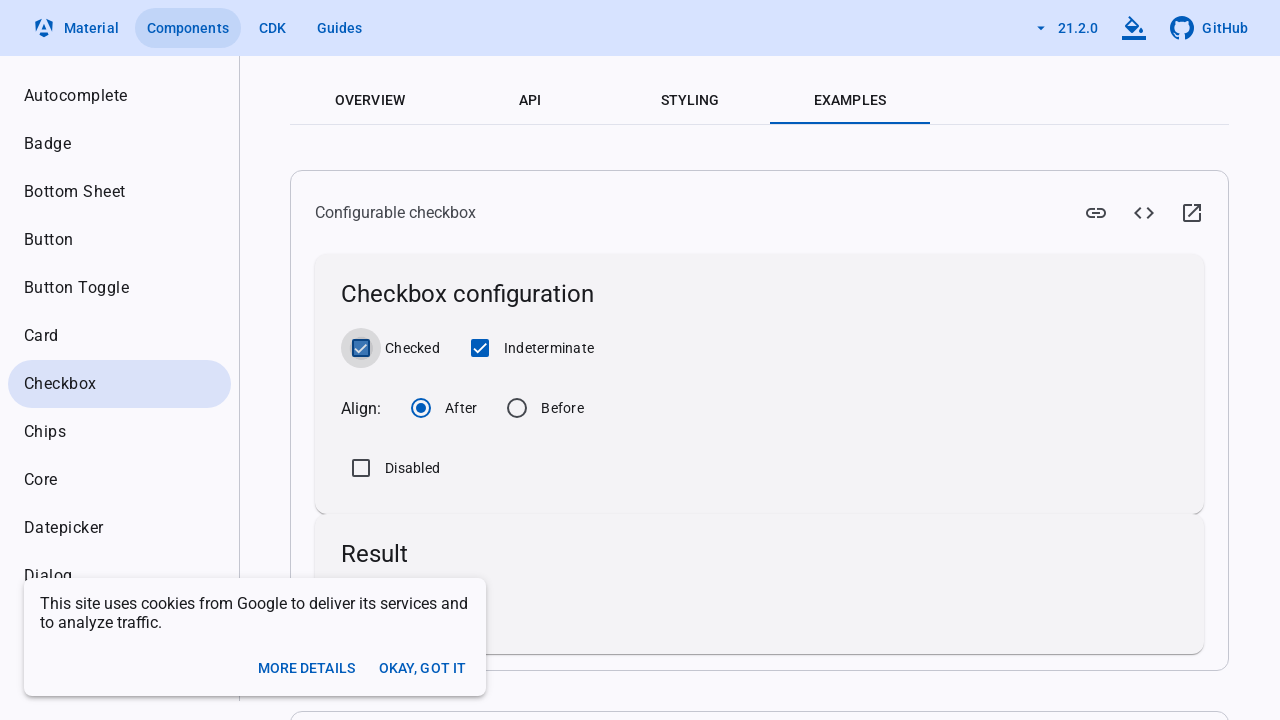

Waited 2 seconds for Checked checkbox uncheck action to complete
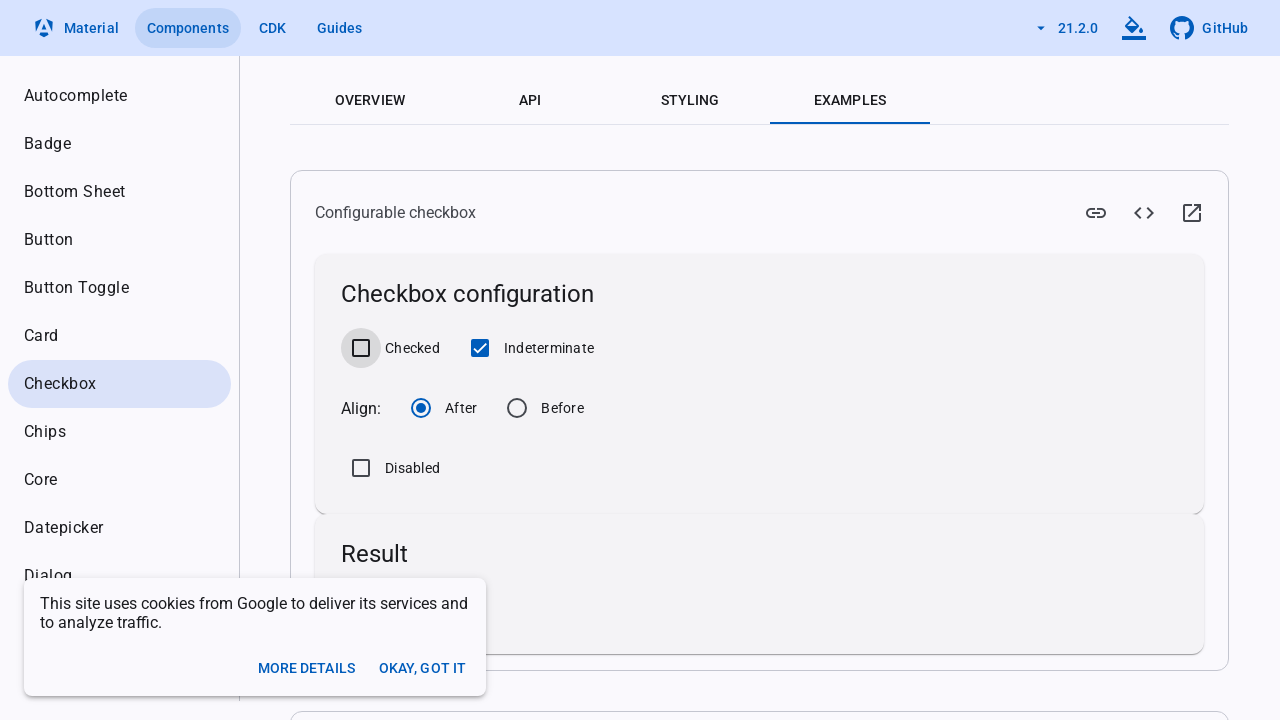

Clicked Indeterminate checkbox to uncheck it at (480, 348) on xpath=//label[text()='Indeterminate']/preceding-sibling::div//input
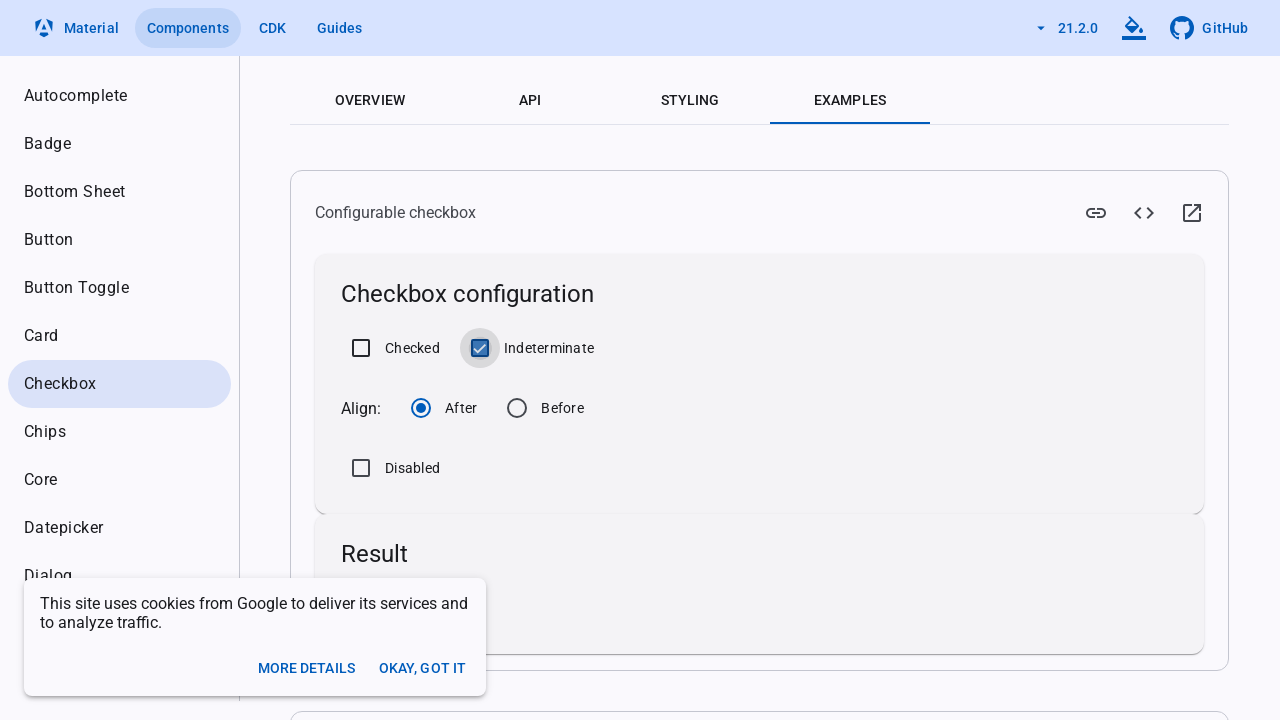

Waited 2 seconds for Indeterminate checkbox uncheck action to complete
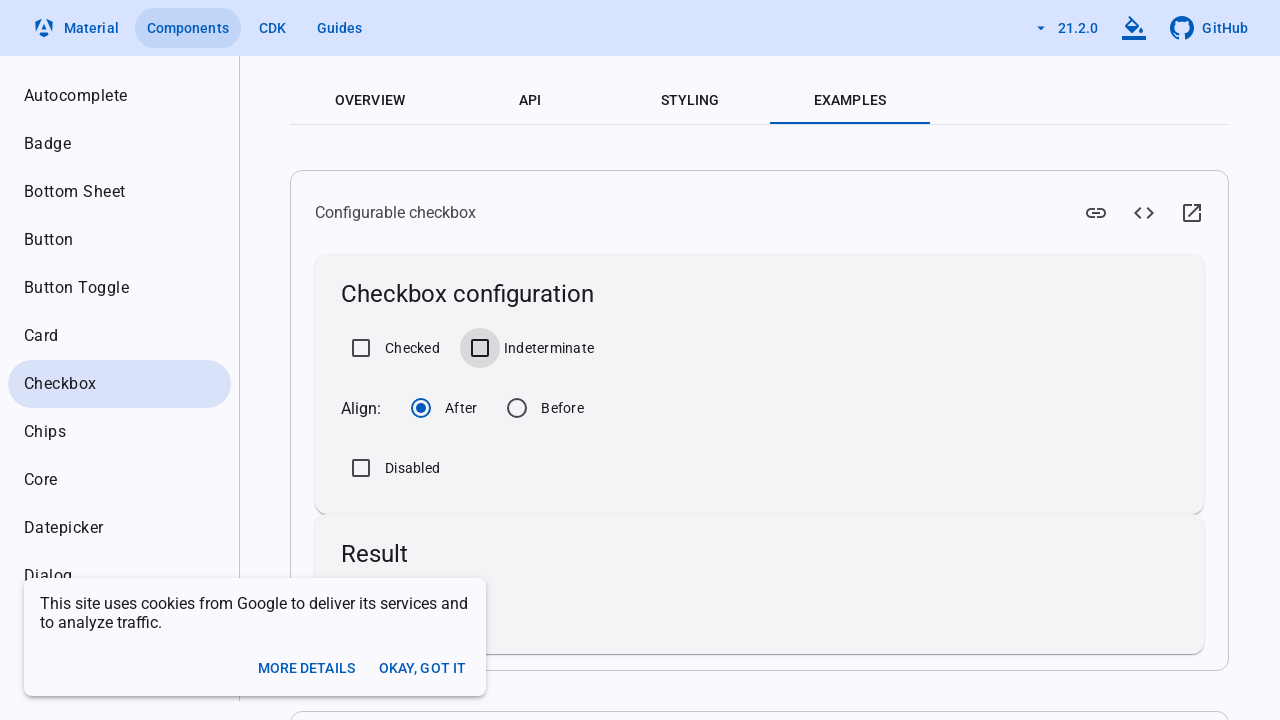

Verified Checked checkbox is unchecked
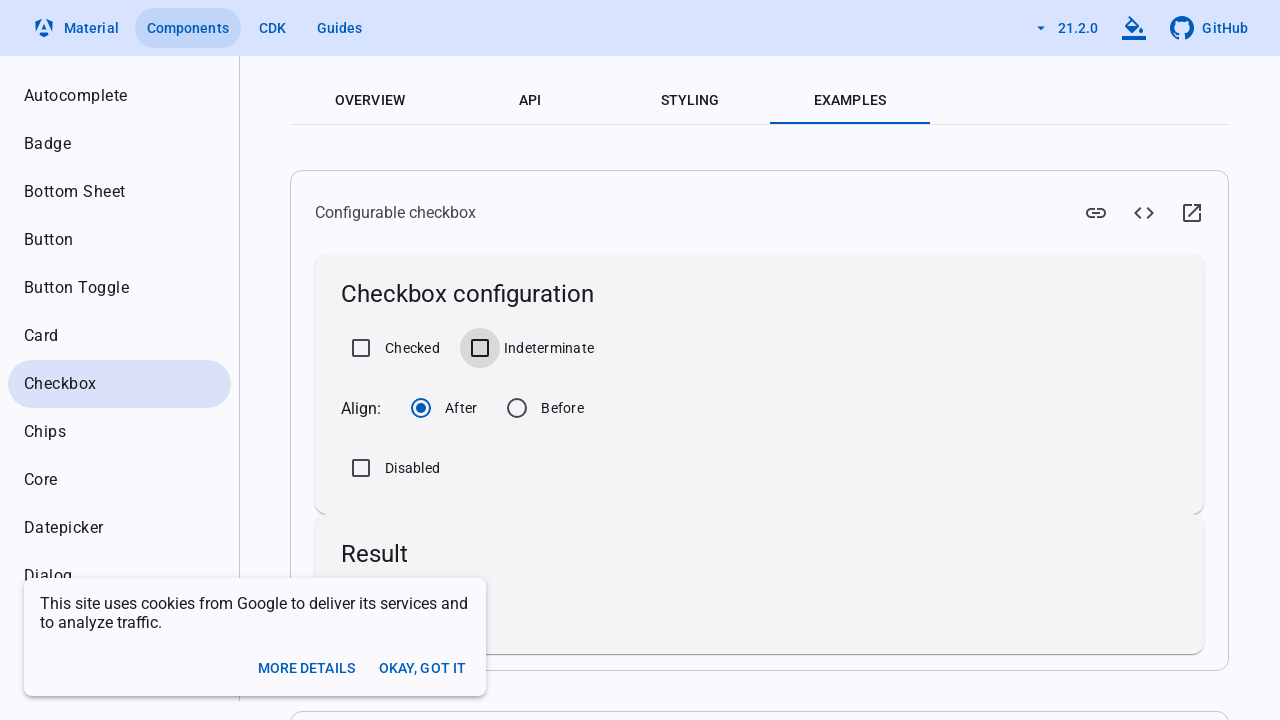

Verified Indeterminate checkbox is unchecked
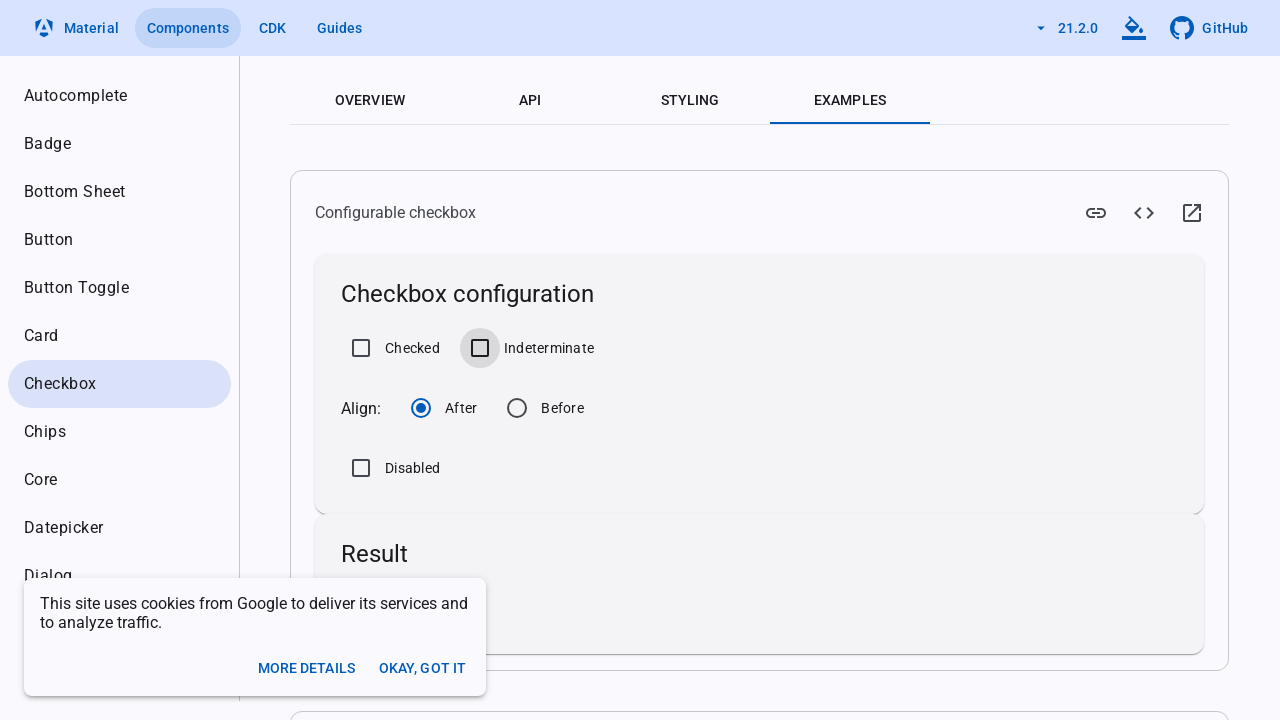

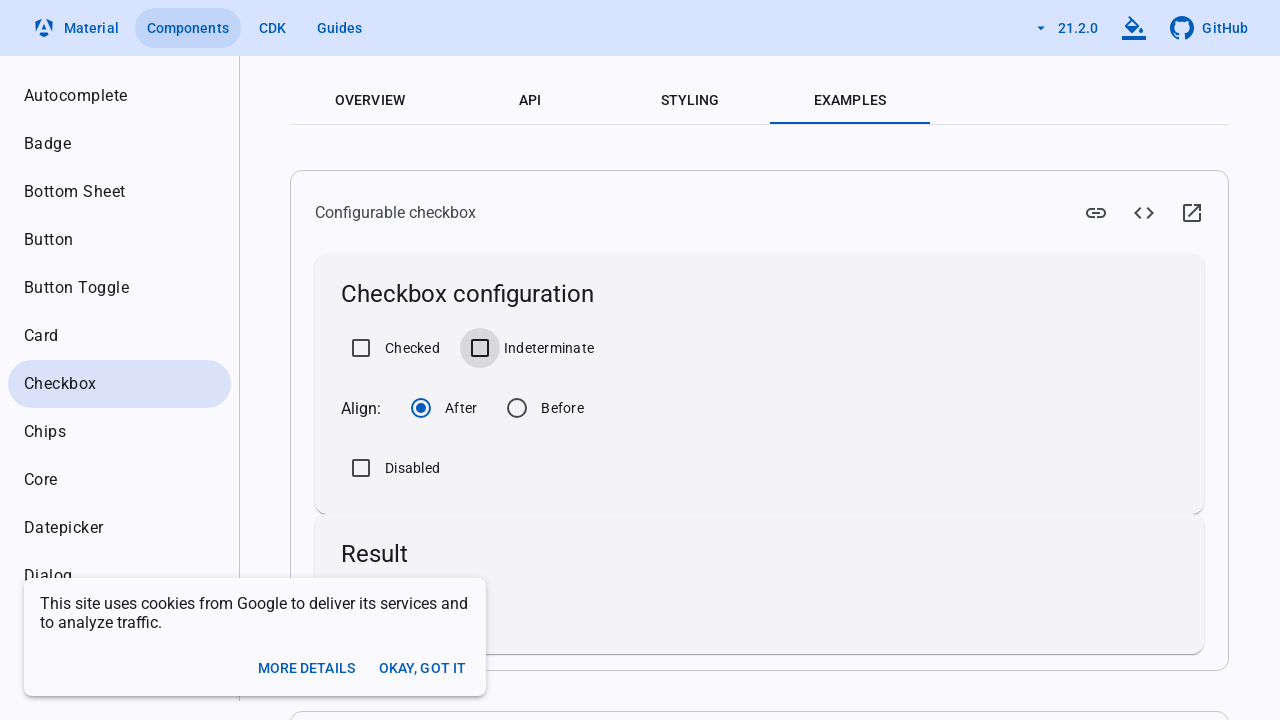